Tests alert handling by clicking a button that triggers a JavaScript alert and then accepting/dismissing the alert dialog

Starting URL: https://formy-project.herokuapp.com/switch-window

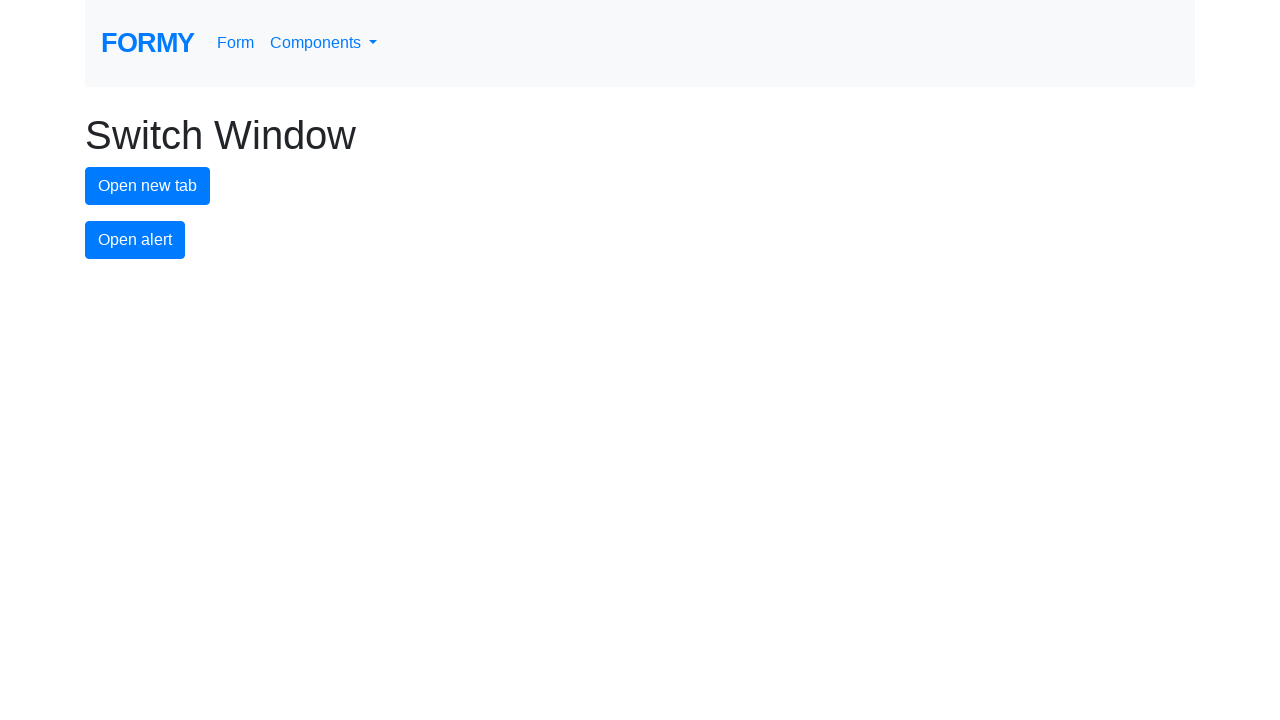

Clicked alert button to trigger JavaScript alert at (135, 240) on #alert-button
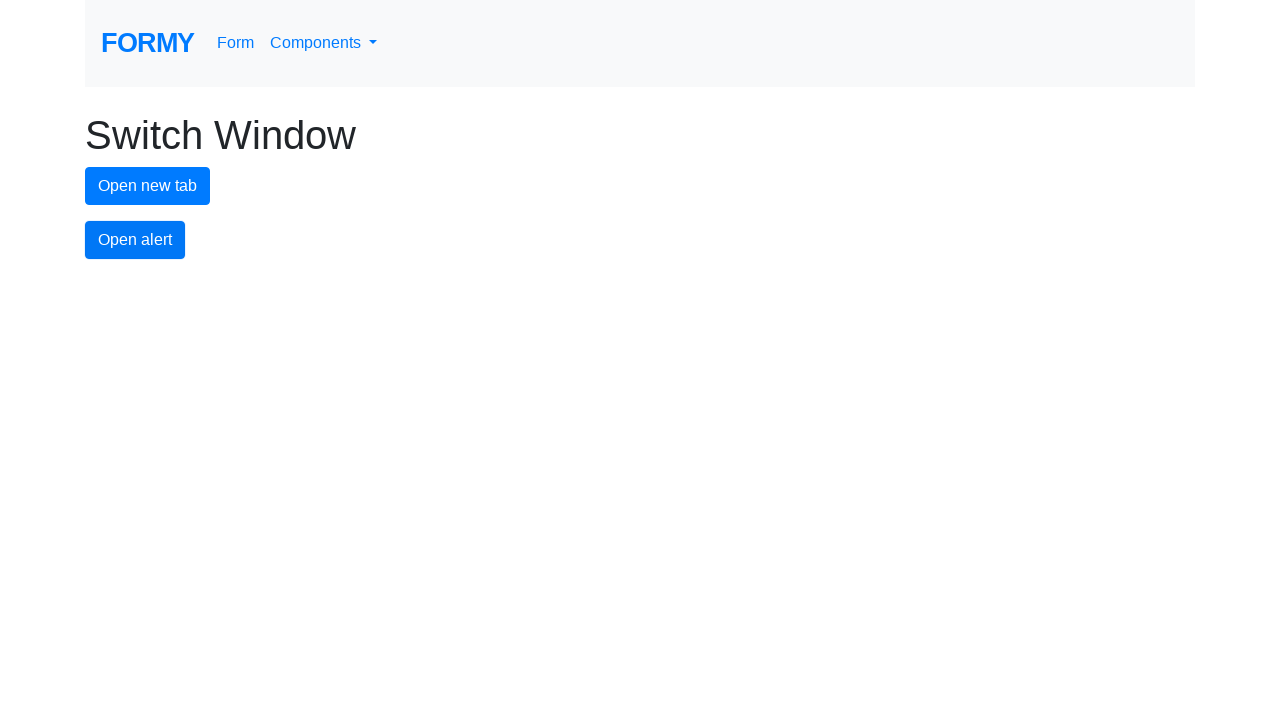

Set up dialog handler to accept alert dialogs
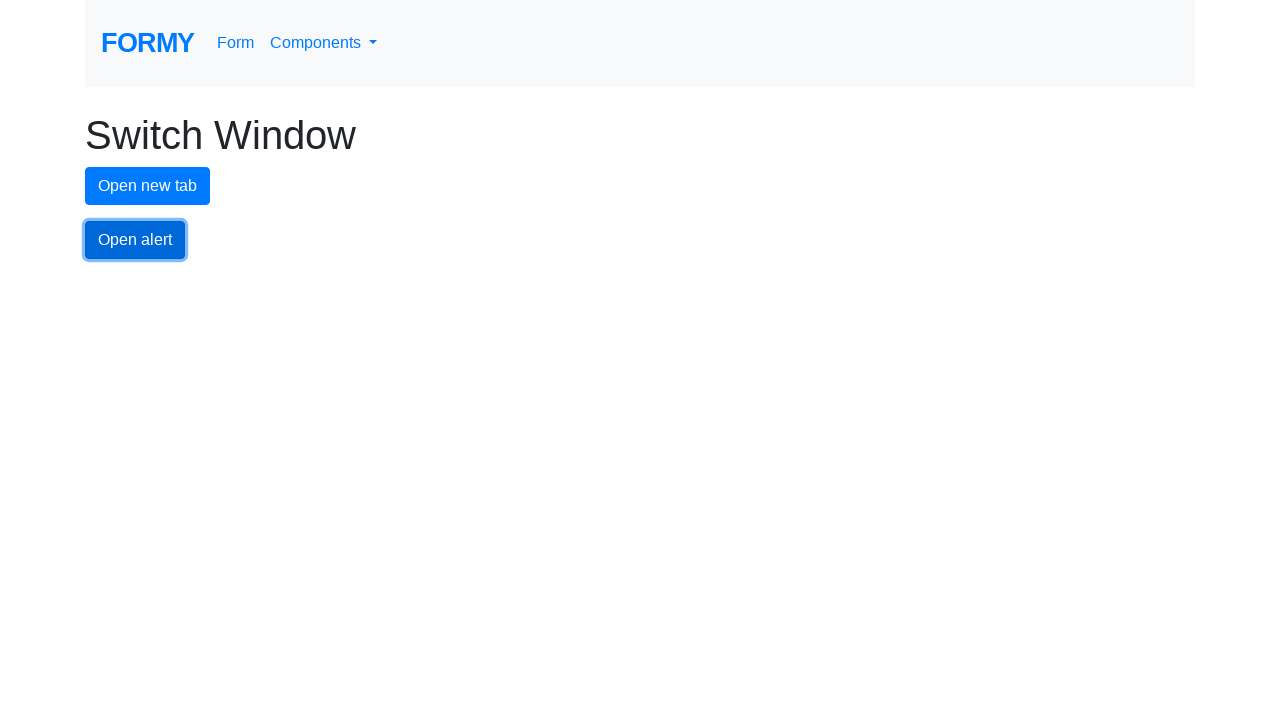

Clicked alert button again to trigger alert with handler in place at (135, 240) on #alert-button
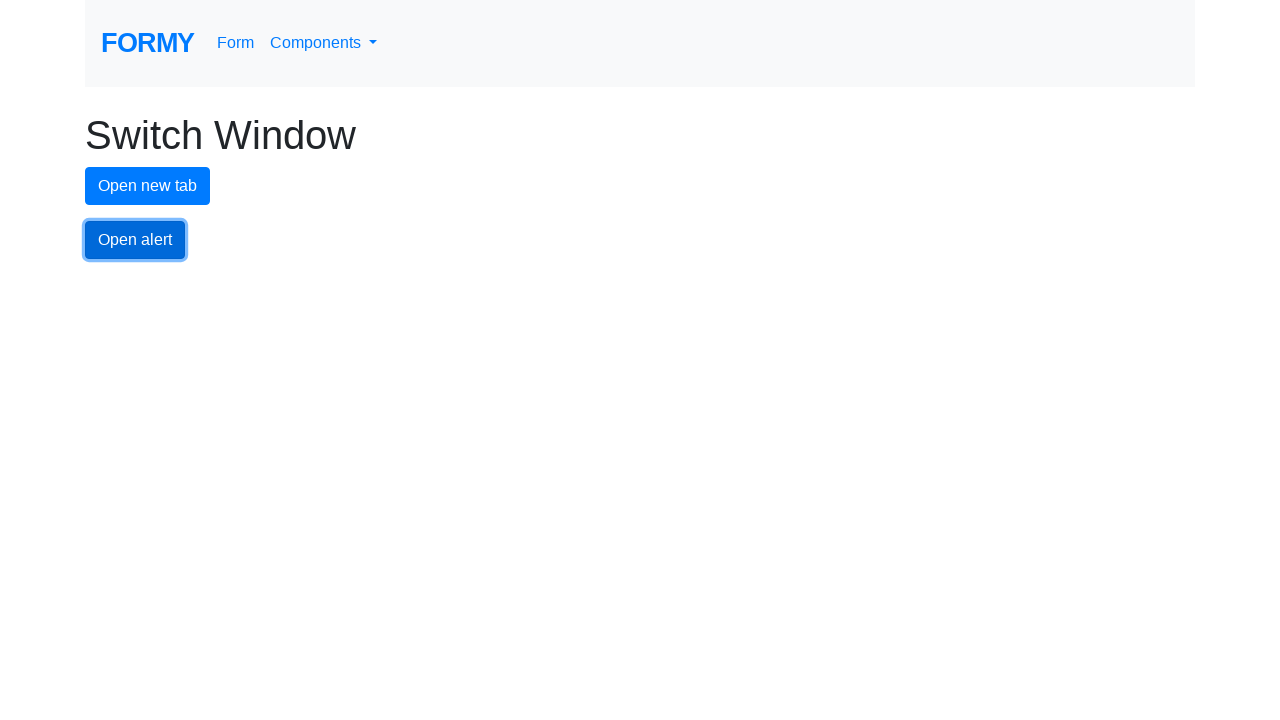

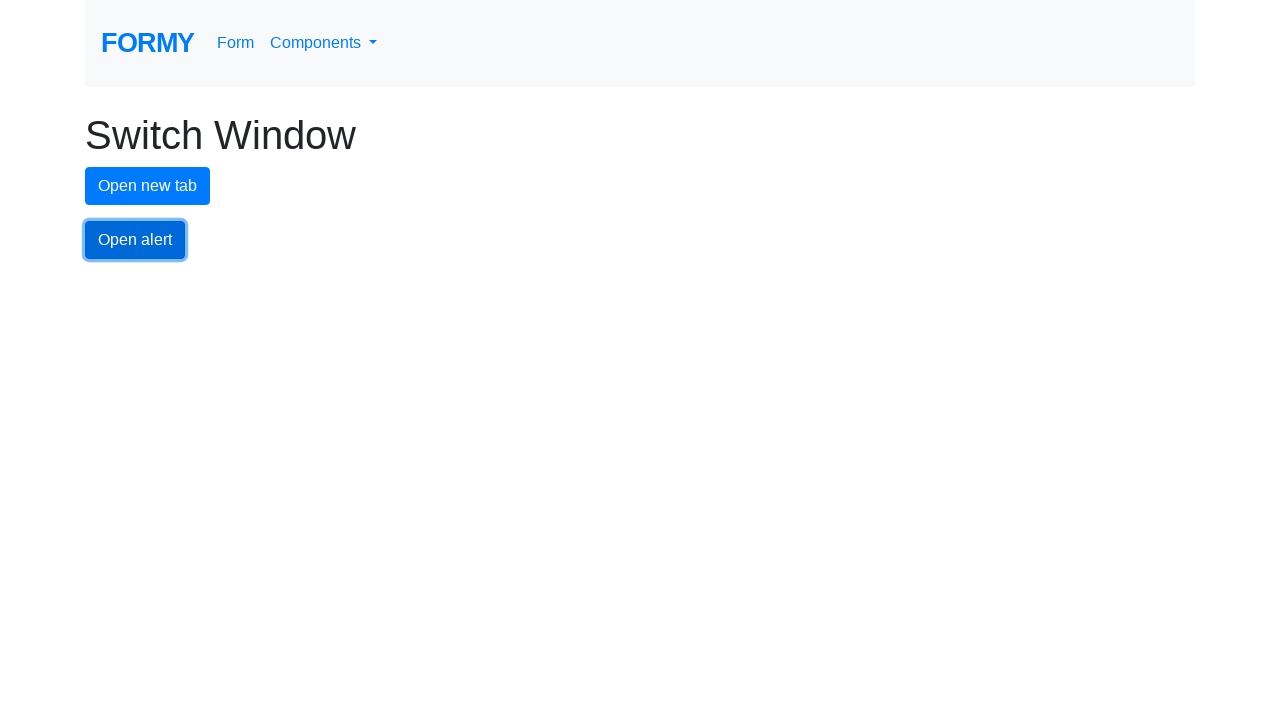